Tests a contact form captcha by reading a math problem (addition), calculating the answer, entering it in the text field, and submitting the form.

Starting URL: https://hectorware.com/index.php/trial/

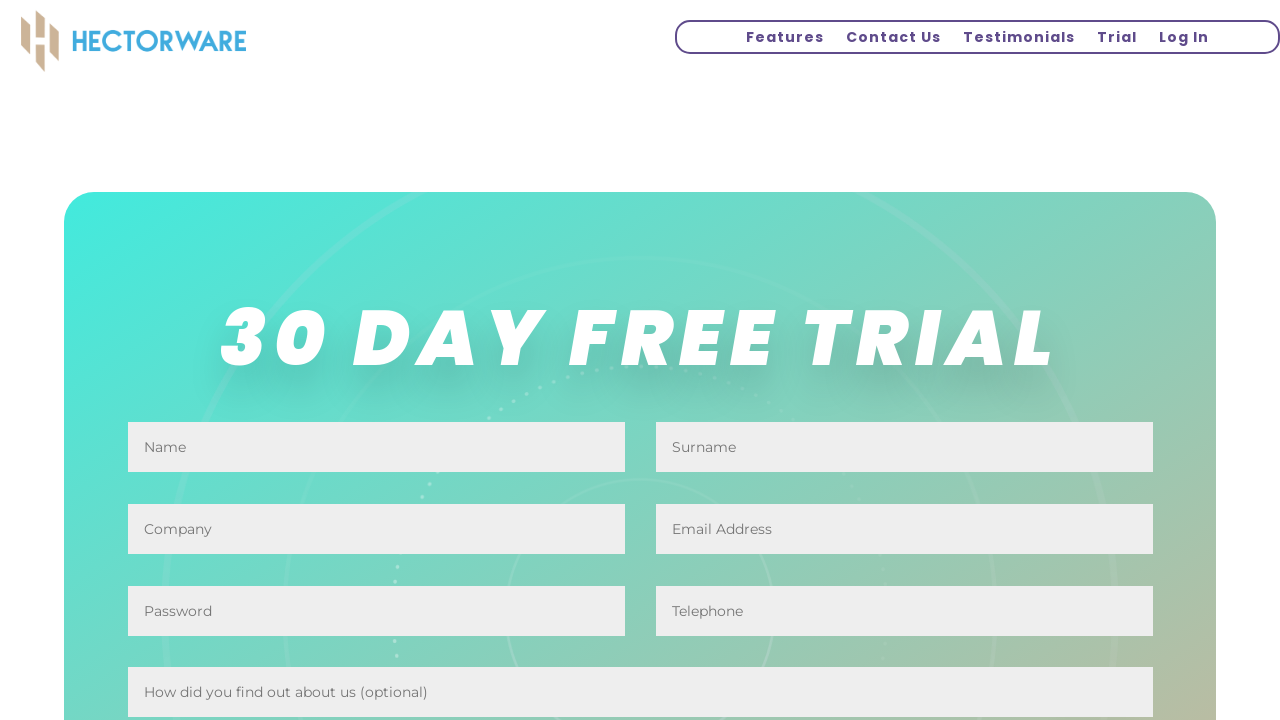

Waited for captcha question element to be visible
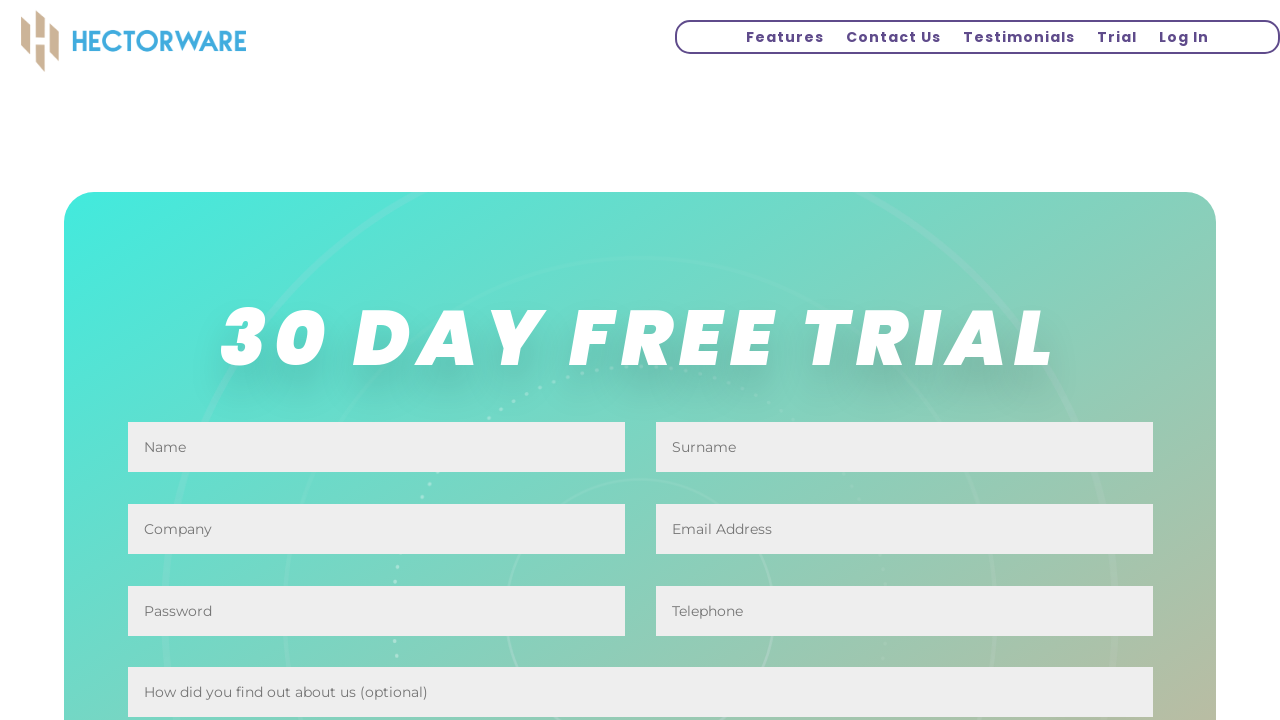

Located captcha question element
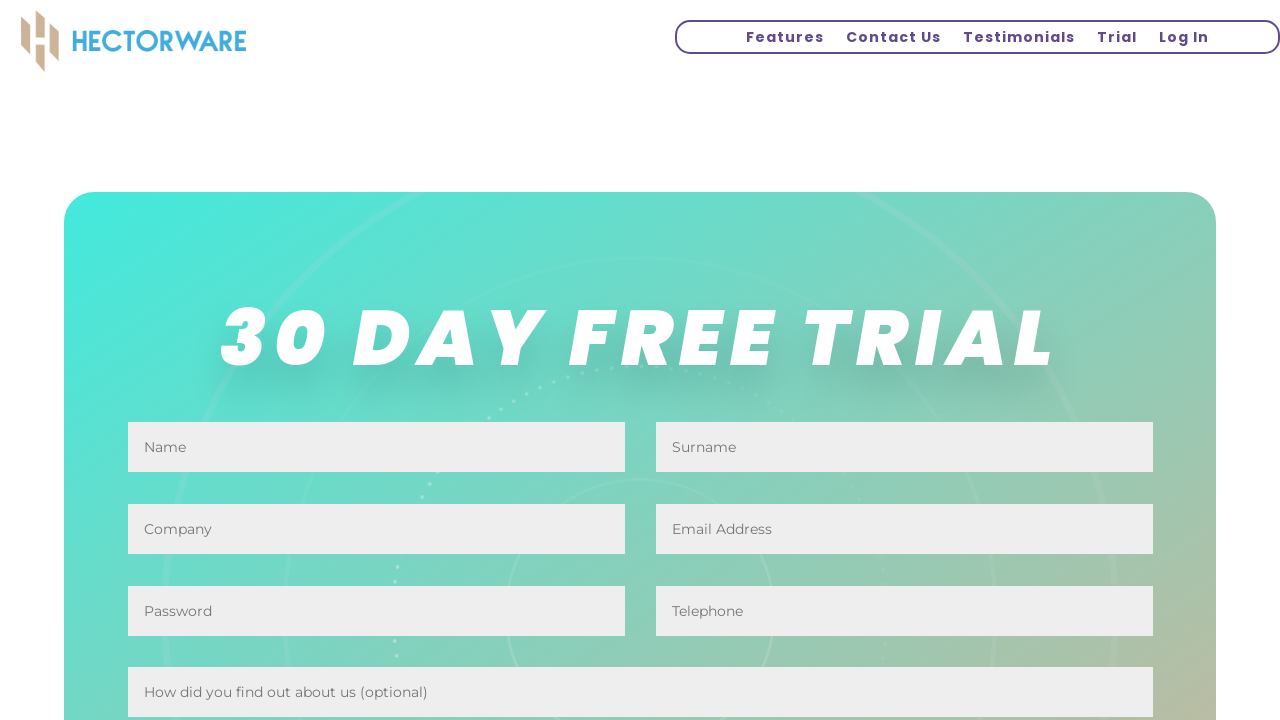

Retrieved captcha math problem text: '7 + 11'
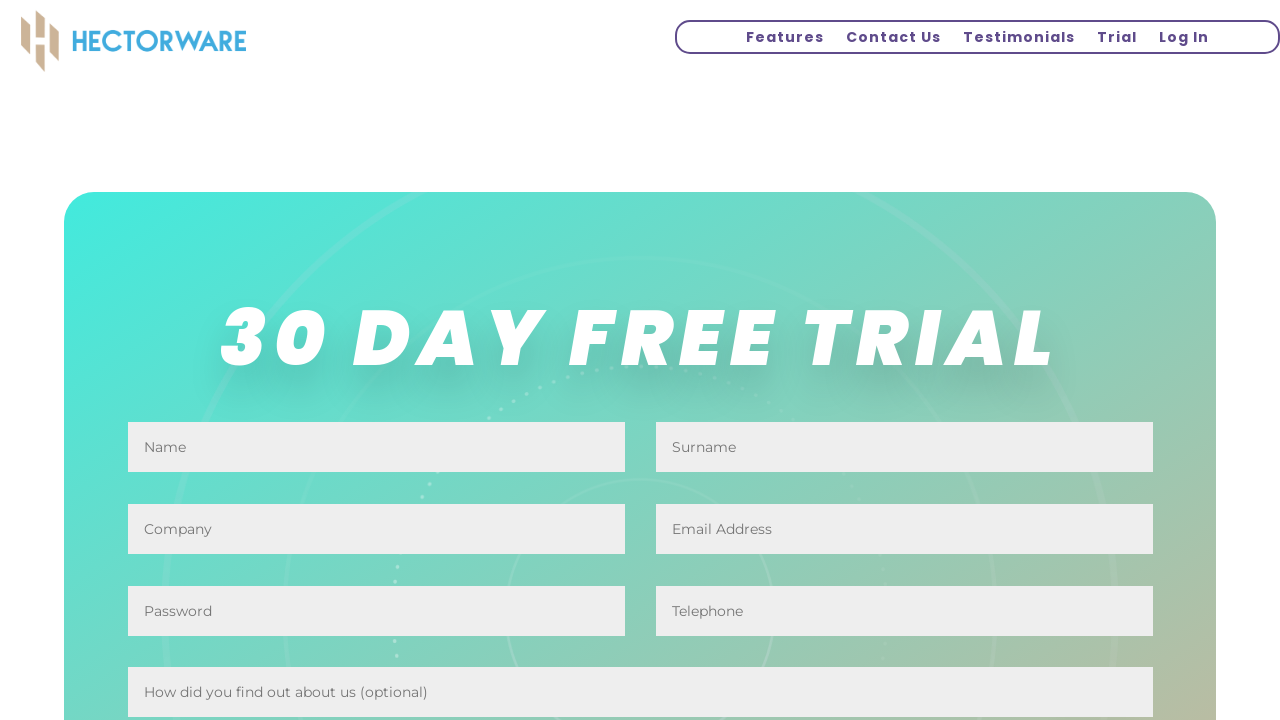

Parsed and calculated addition problem: 7 + 11 = 18
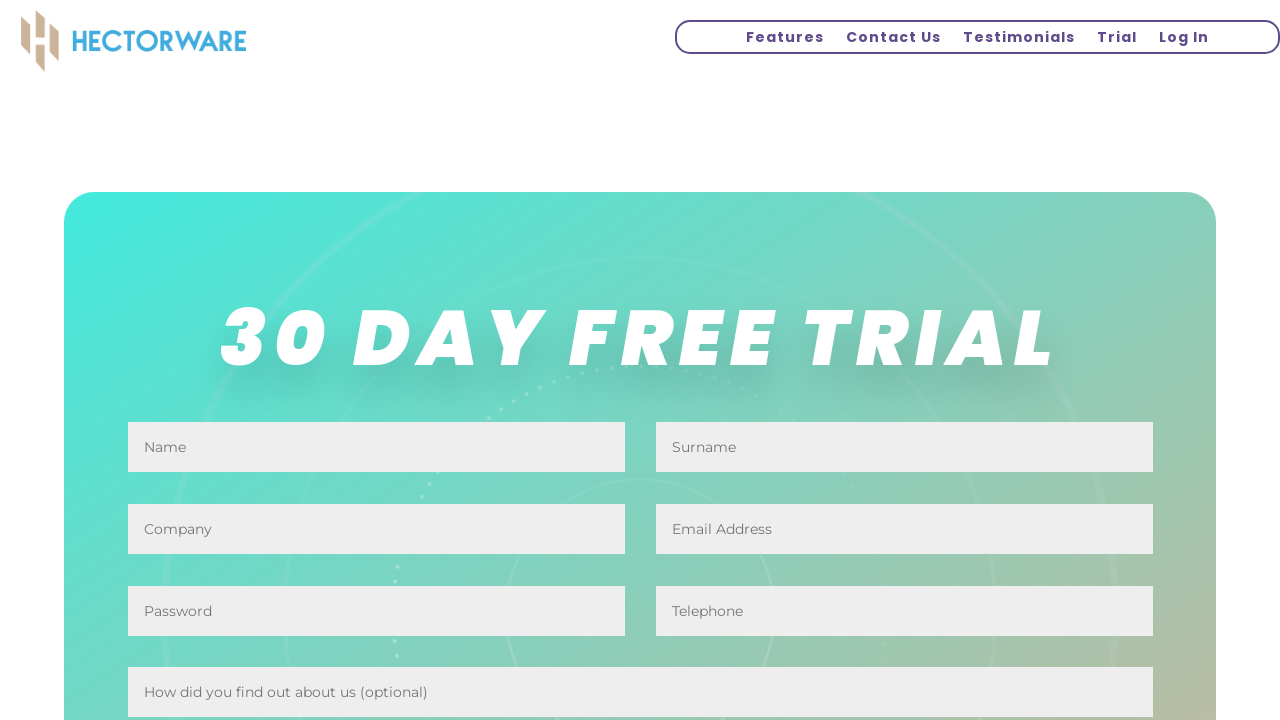

Entered captcha answer '18' in text field on input.et_pb_contact_captcha
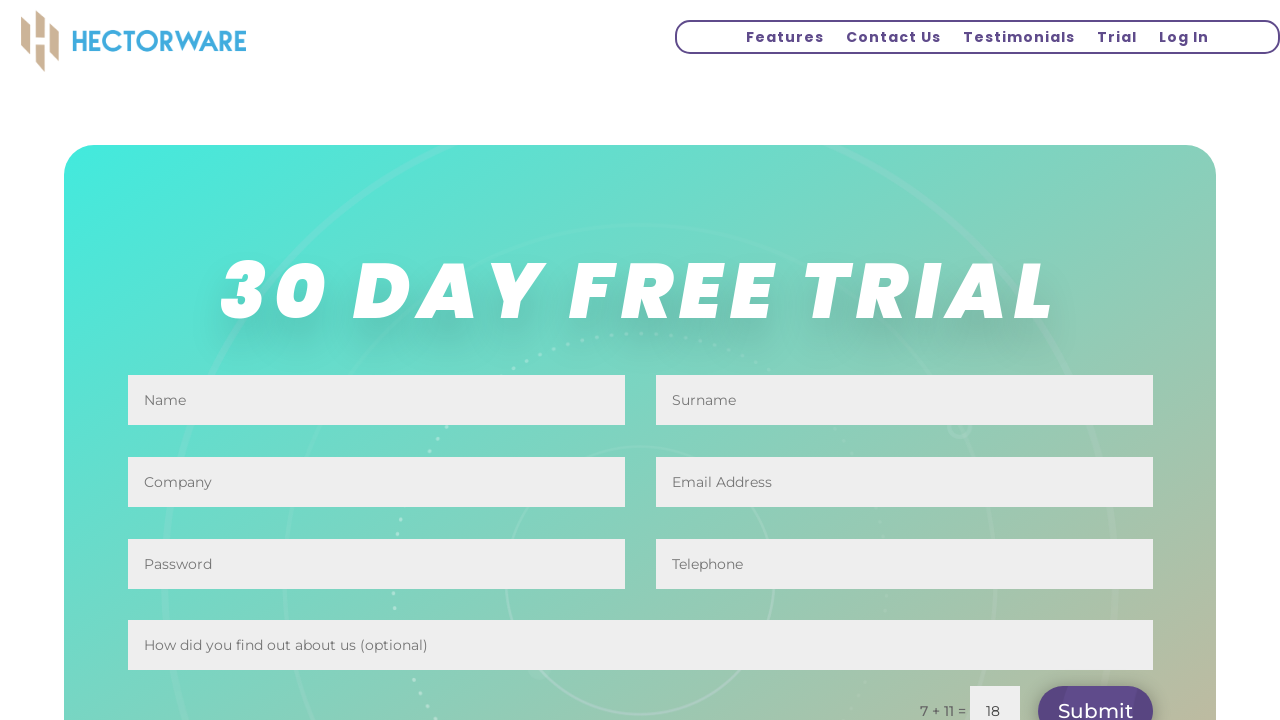

Pressed Enter to submit captcha answer and form on input.et_pb_contact_captcha
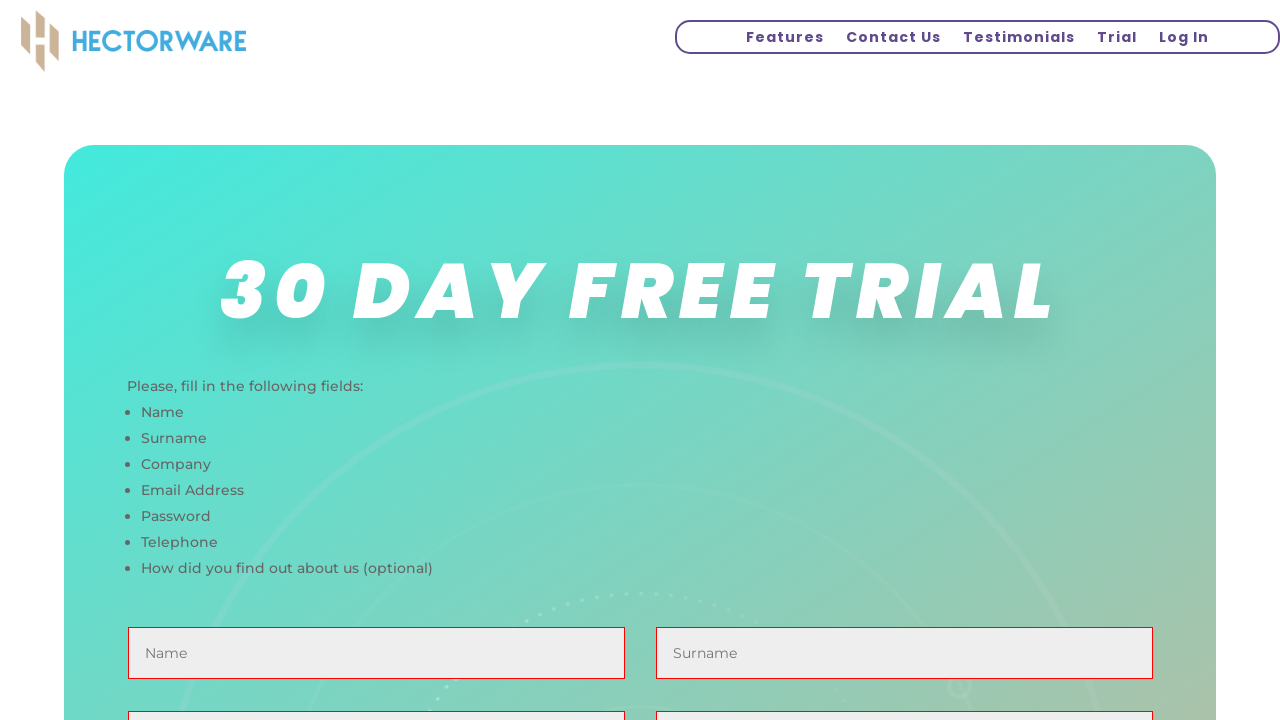

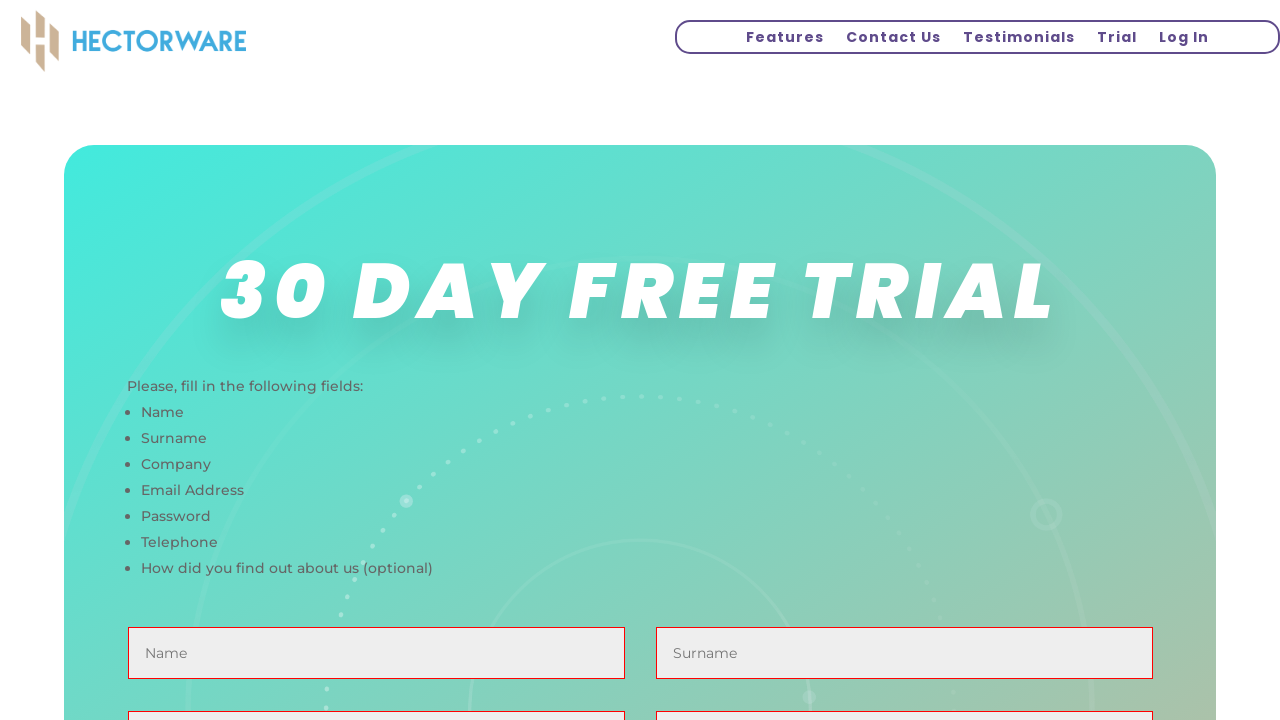